Tests the AutoComplete feature on the jQuery UI demo page by clicking an input field inside an iframe, typing a partial search term, and selecting an autocomplete suggestion from the dropdown list.

Starting URL: https://jqueryui.com/autocomplete/

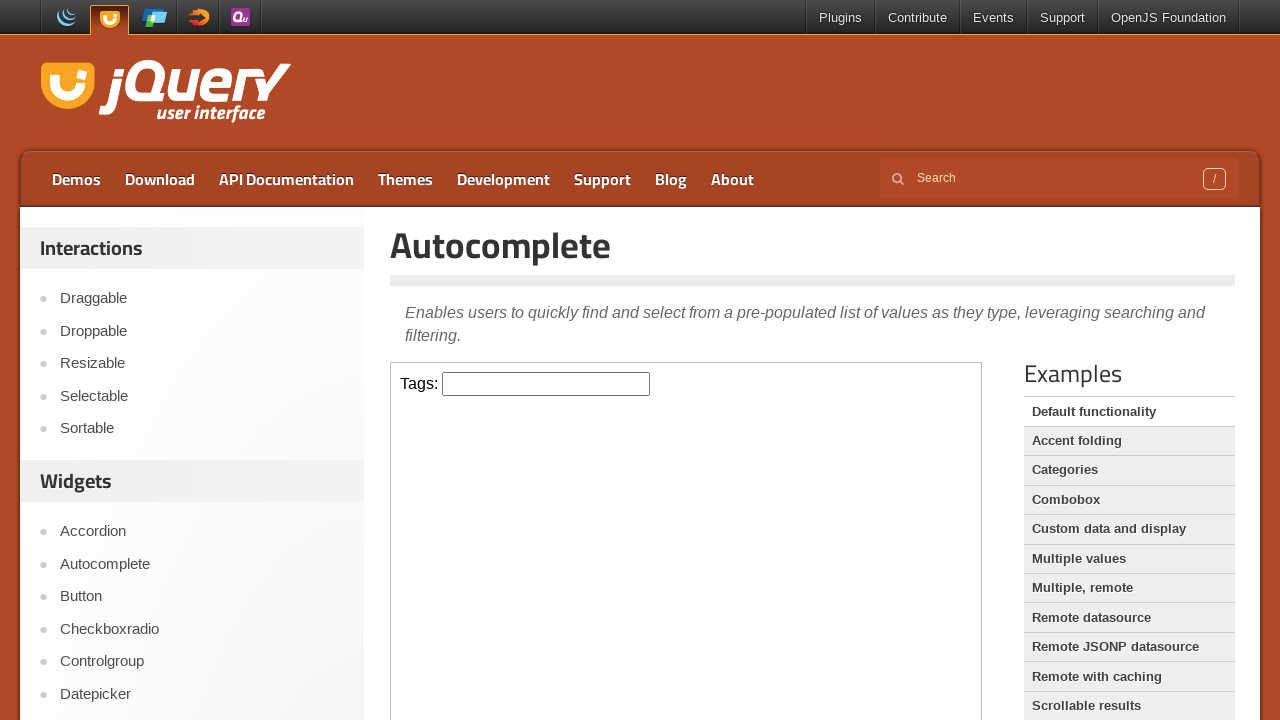

Clicked the input field inside the iframe at (546, 384) on iframe >> internal:control=enter-frame >> input
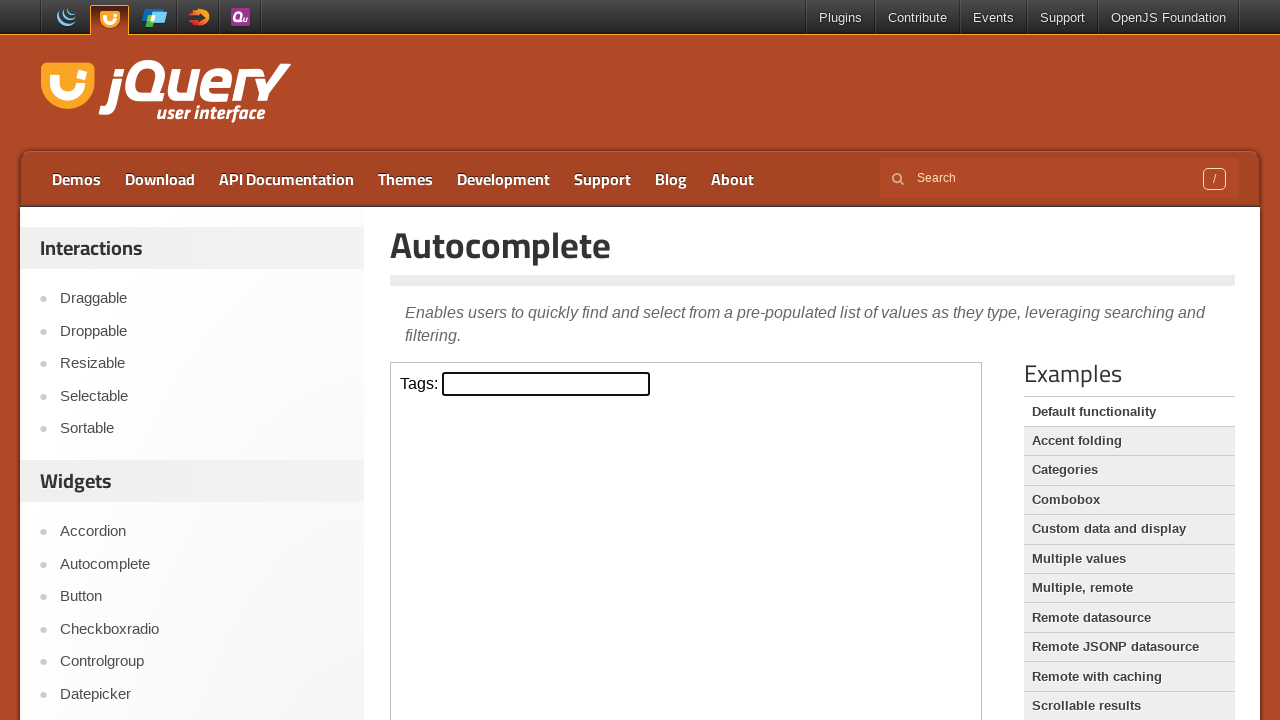

Filled input field with partial search term 'P' to trigger autocomplete on iframe >> internal:control=enter-frame >> input
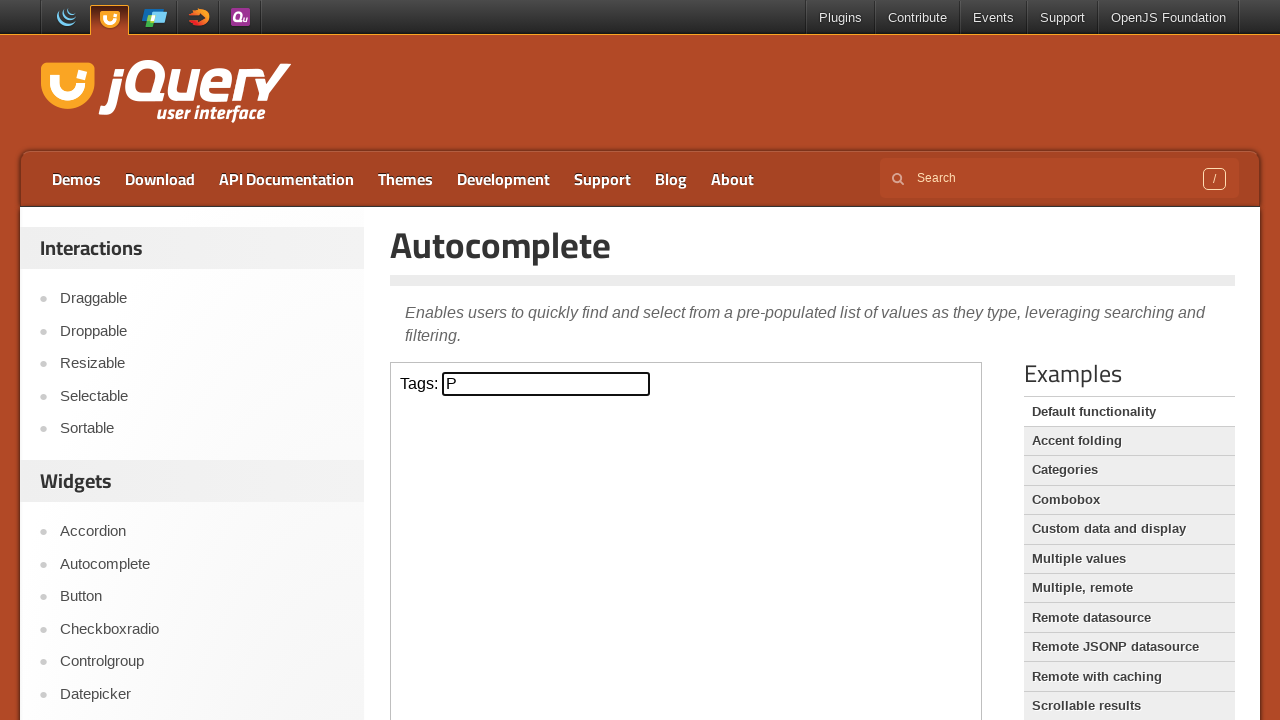

Selected 'Python' from the autocomplete dropdown list at (546, 577) on iframe >> internal:control=enter-frame >> text=Python
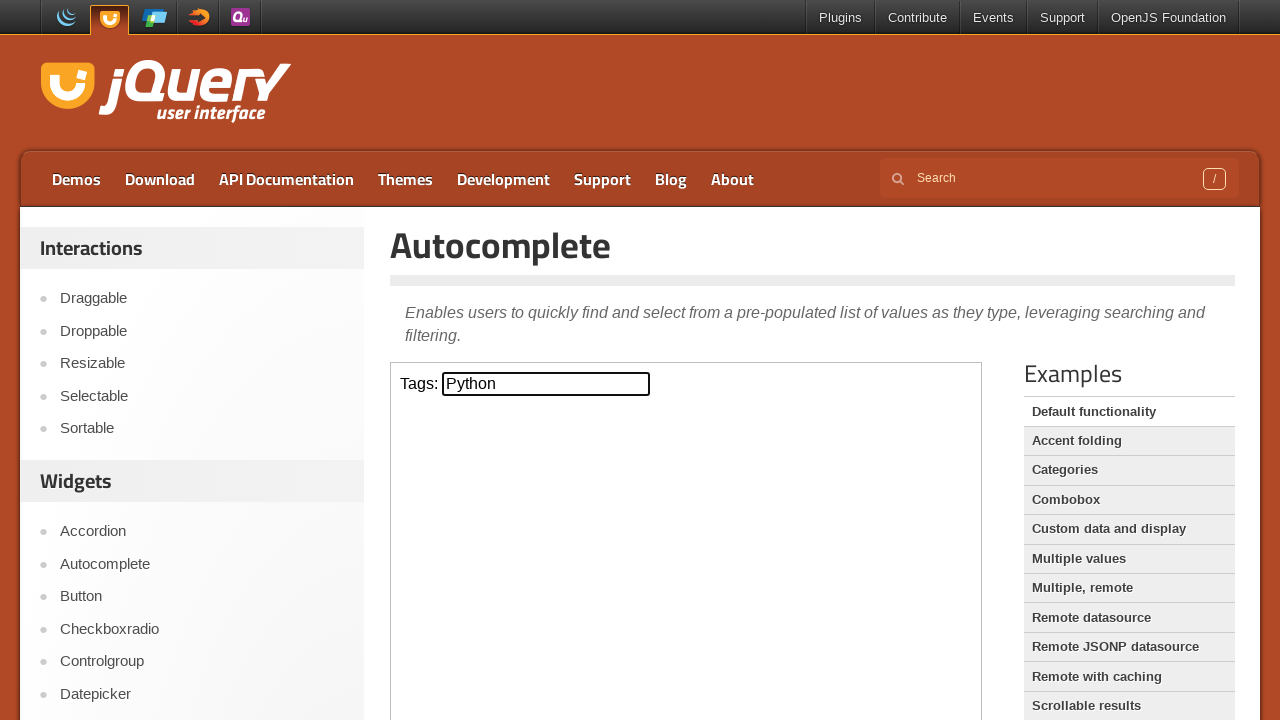

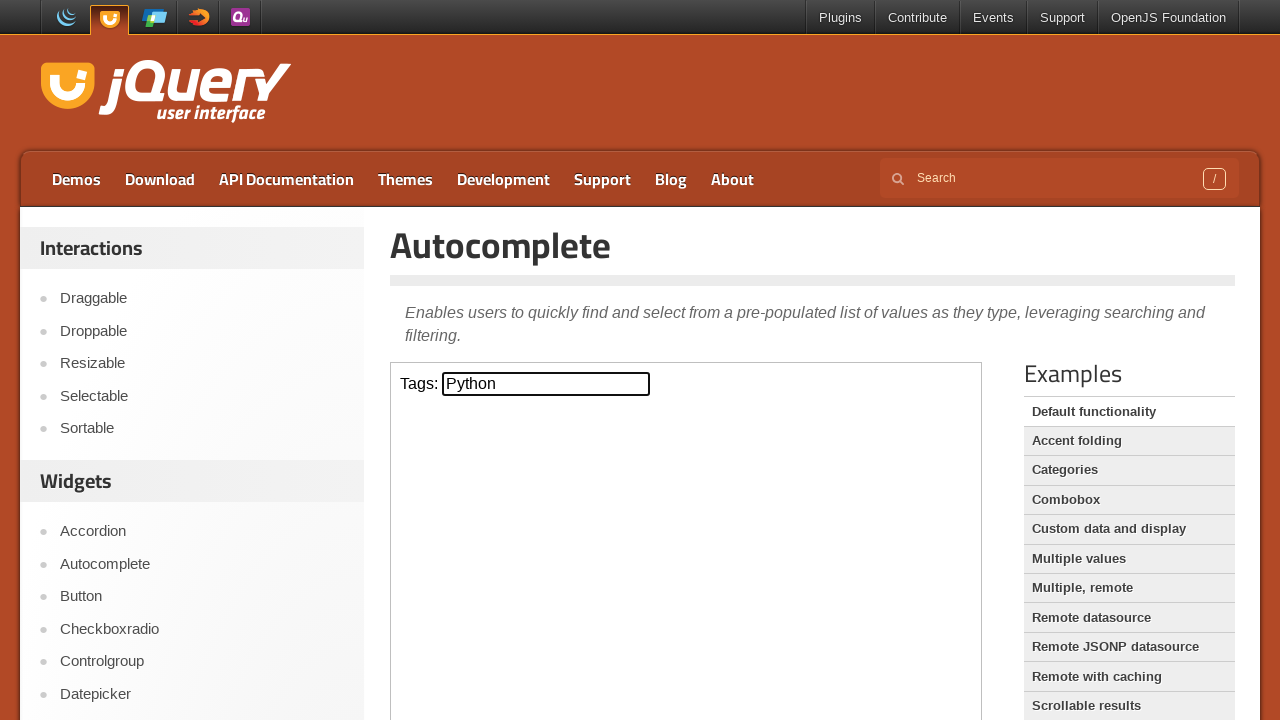